Tests switching to the Ukrainian version of the site by clicking the language toggle button

Starting URL: https://en.together.edu.pl/

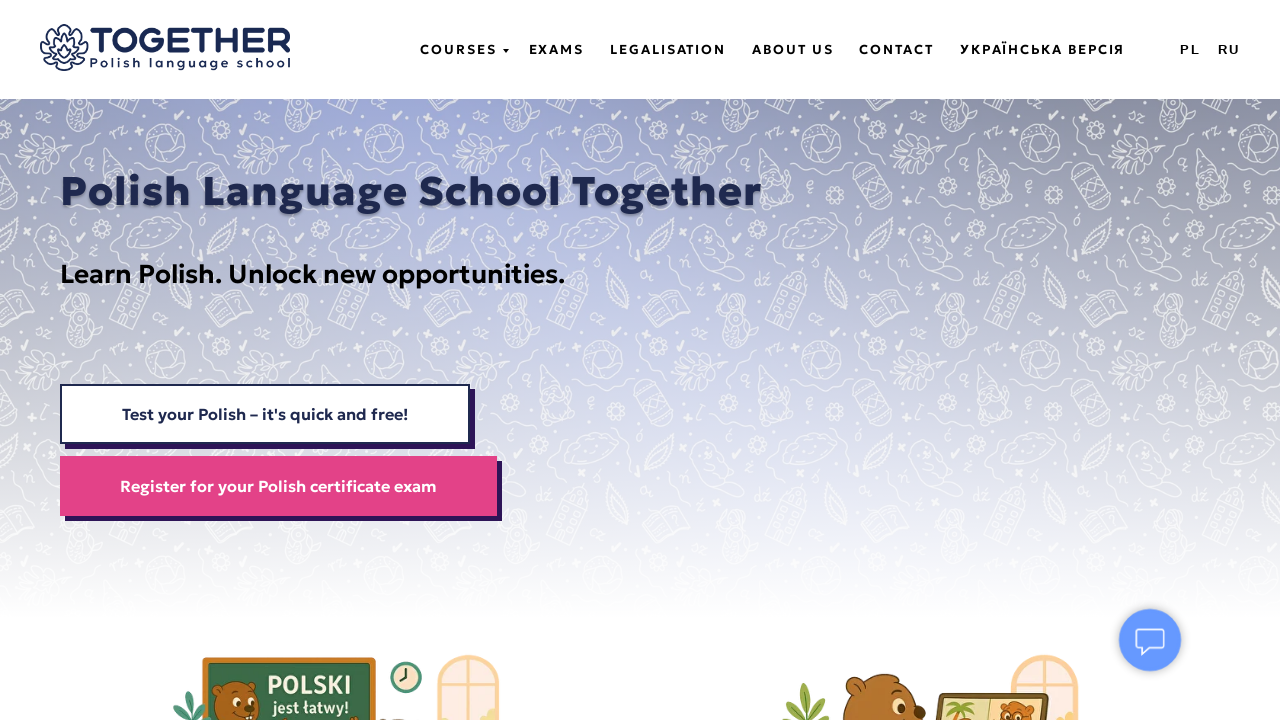

Clicked Ukrainian language toggle button at (1043, 50) on a:has-text('UA'), a:has-text('Українська'), [href*='ua.together'], [href*='toget
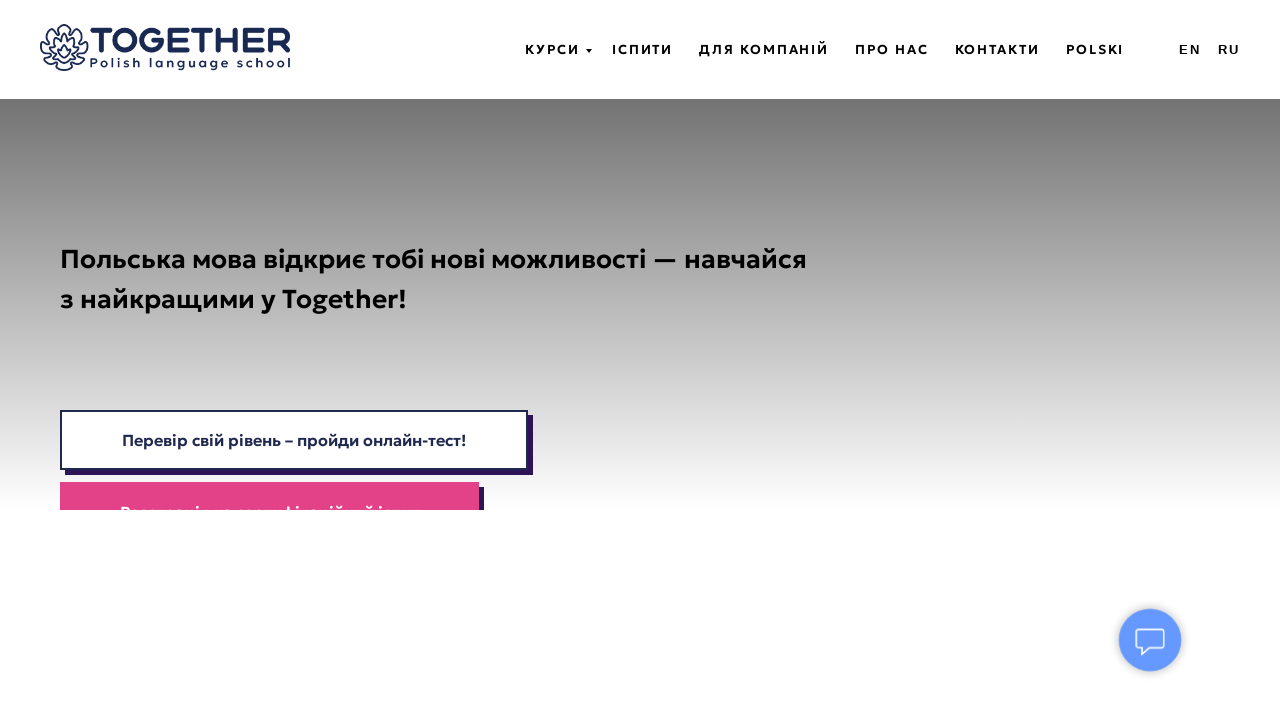

Ukrainian version page loaded with 'Школа польської мови Together' text visible
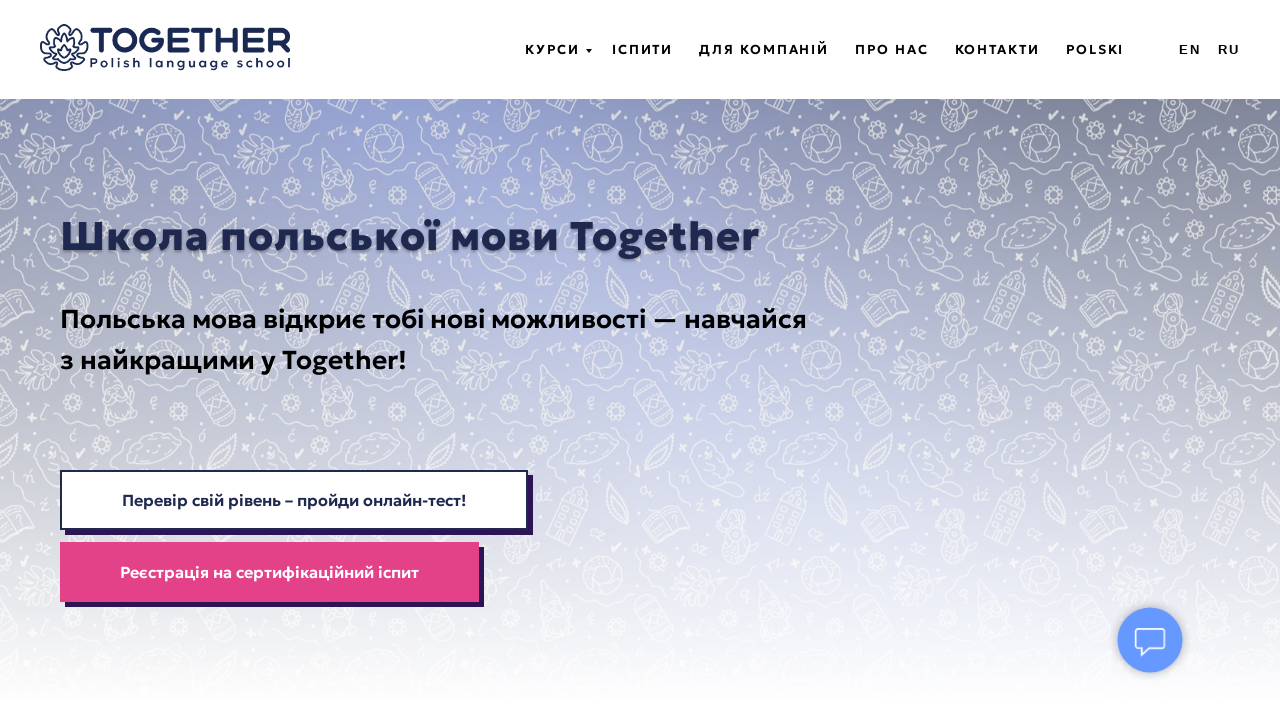

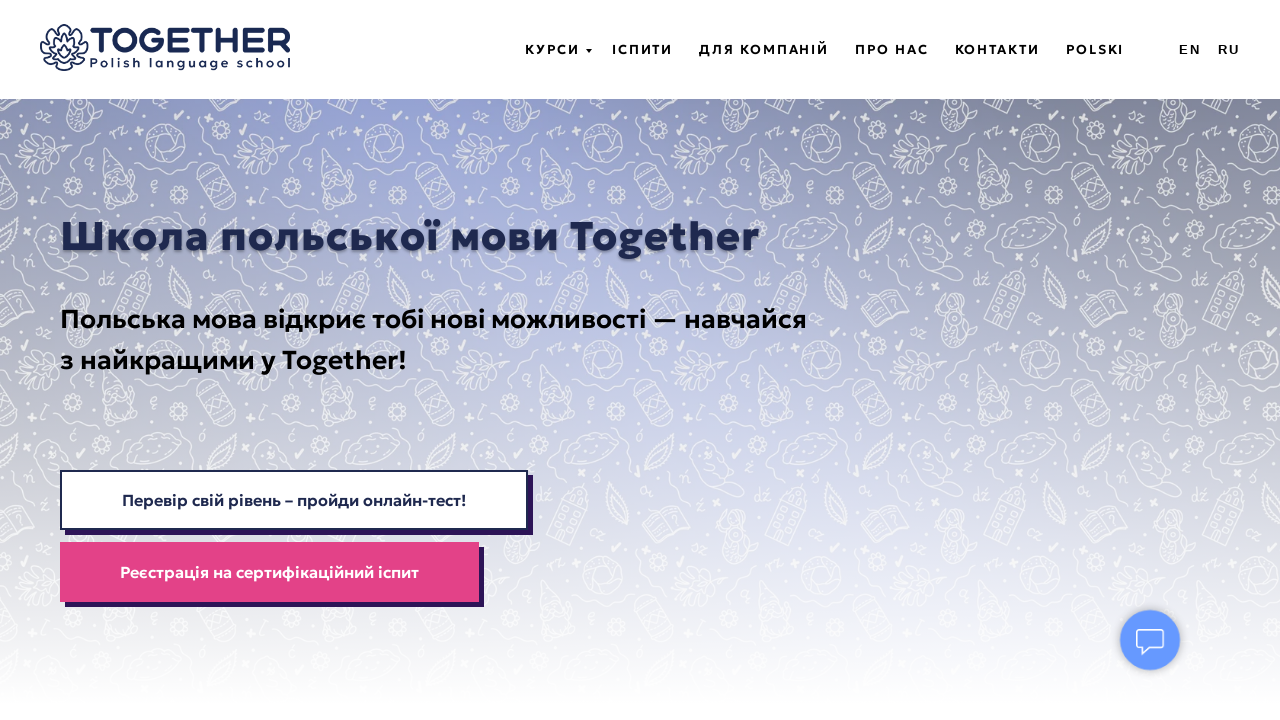